Tests the FIPE vehicle price lookup form by selecting car search option, choosing a brand (Volvo), selecting a model (850), choosing a year, and submitting the search to view vehicle pricing information.

Starting URL: https://veiculos.fipe.org.br/

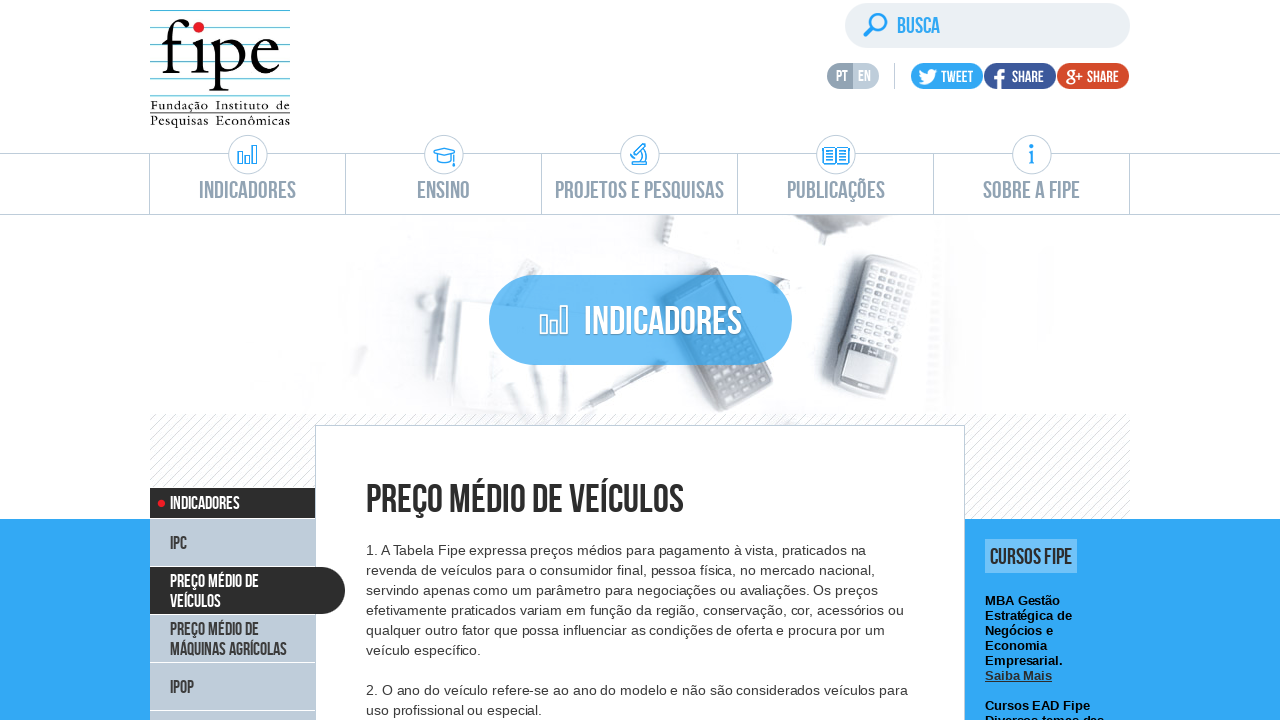

Page loaded with networkidle state
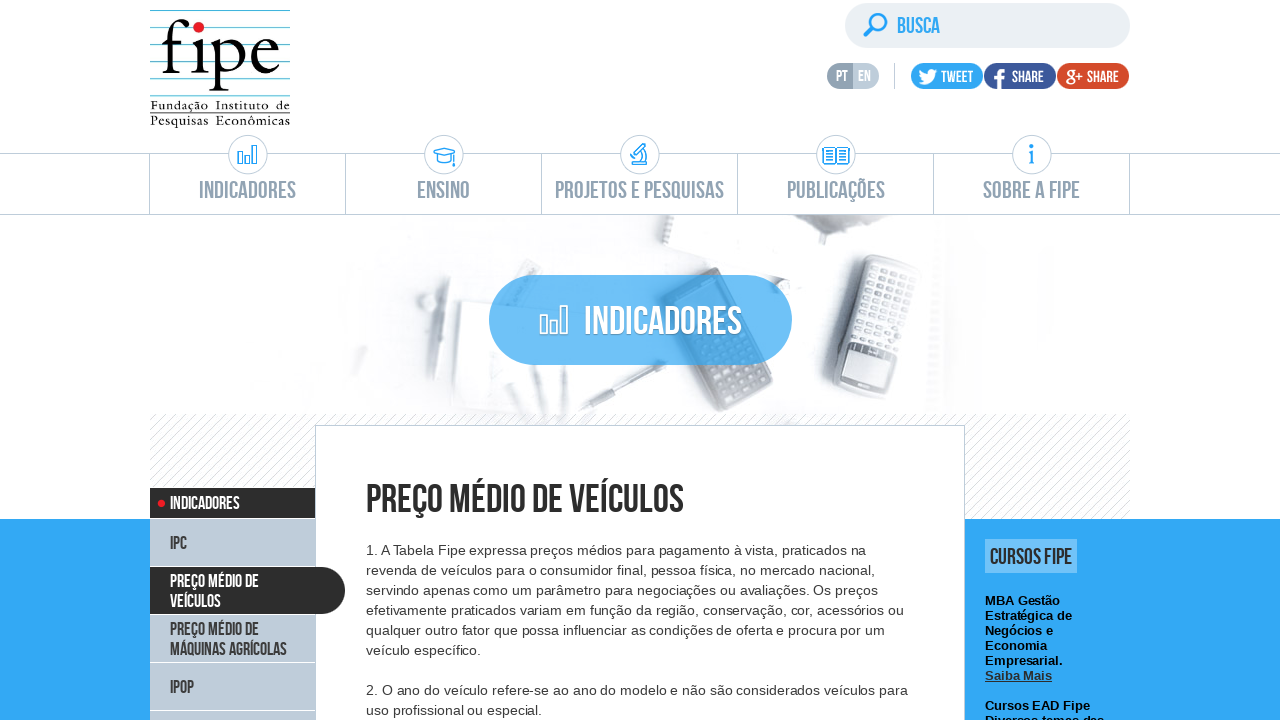

Clicked car search option tab at (641, 362) on #front > div.content > div.tab.vertical.tab-veiculos > ul > li:nth-child(1) > a
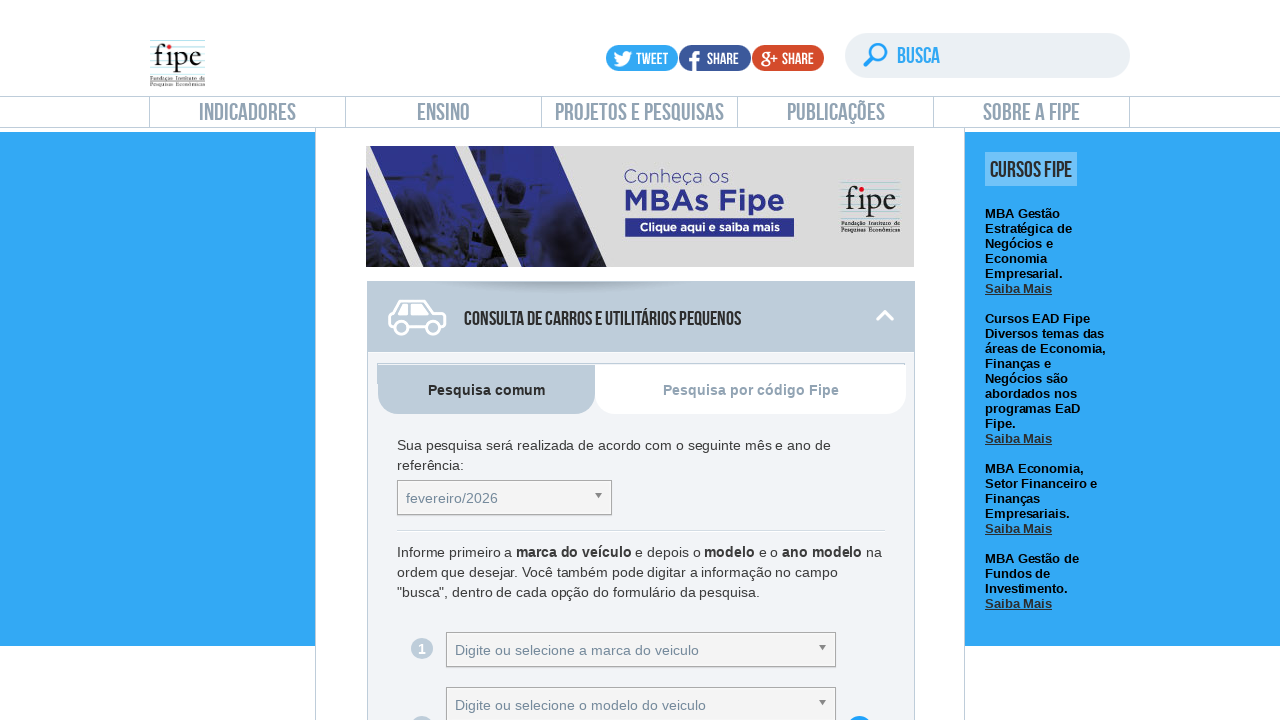

Waited 1 second for car search tab to load
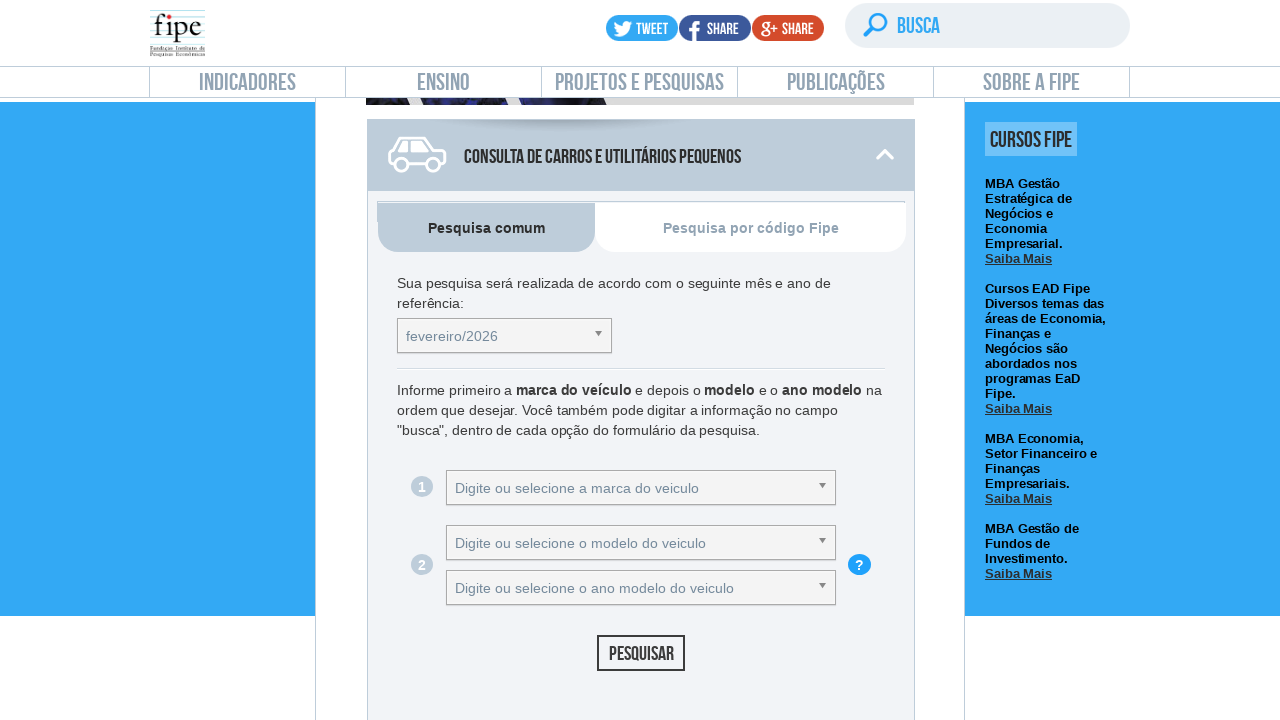

Clicked time period selector dropdown at (504, 336) on #selectTabelaReferenciacarro_chosen > a
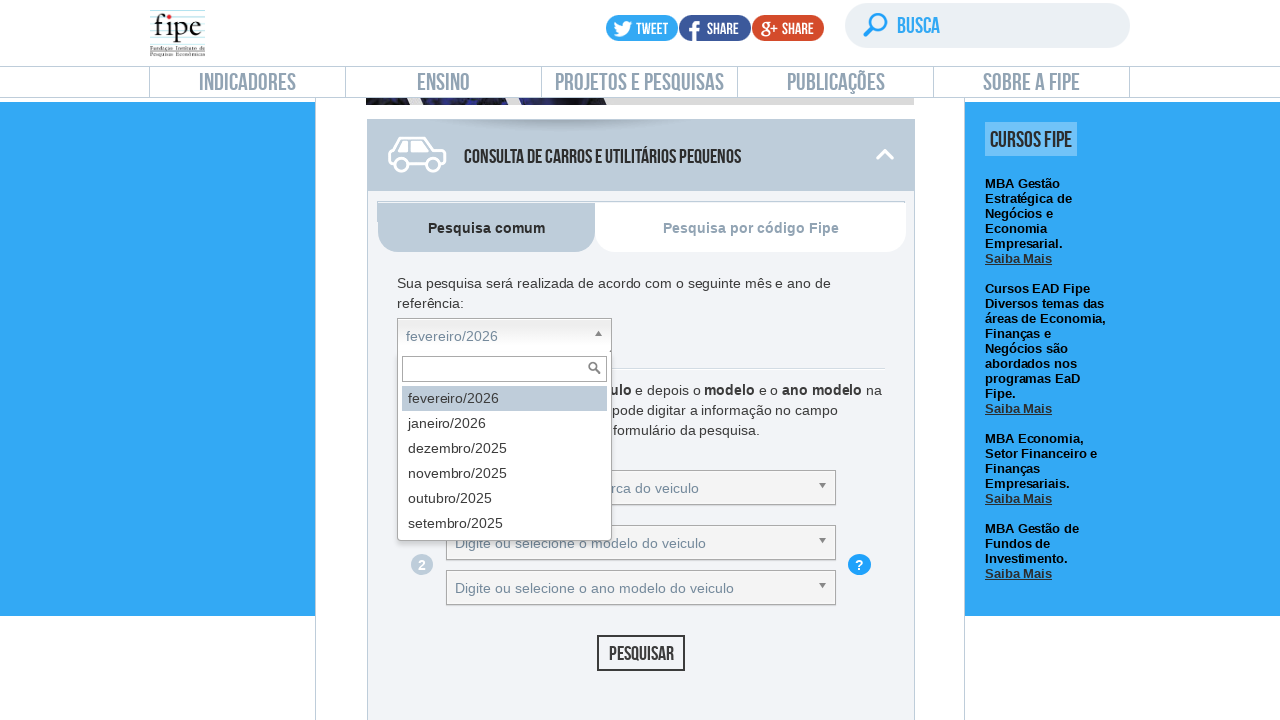

Waited 1 second for time period dropdown to expand
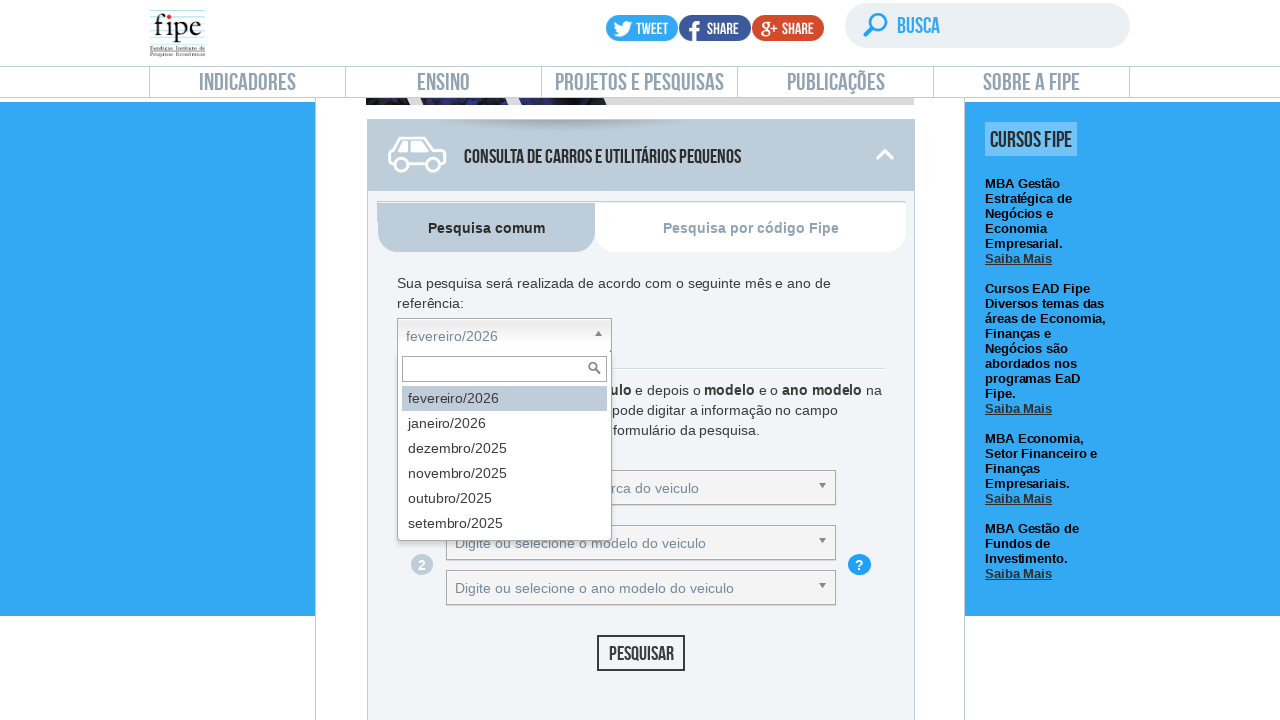

Clicked brand selector dropdown at (641, 488) on #selectMarcacarro_chosen > a
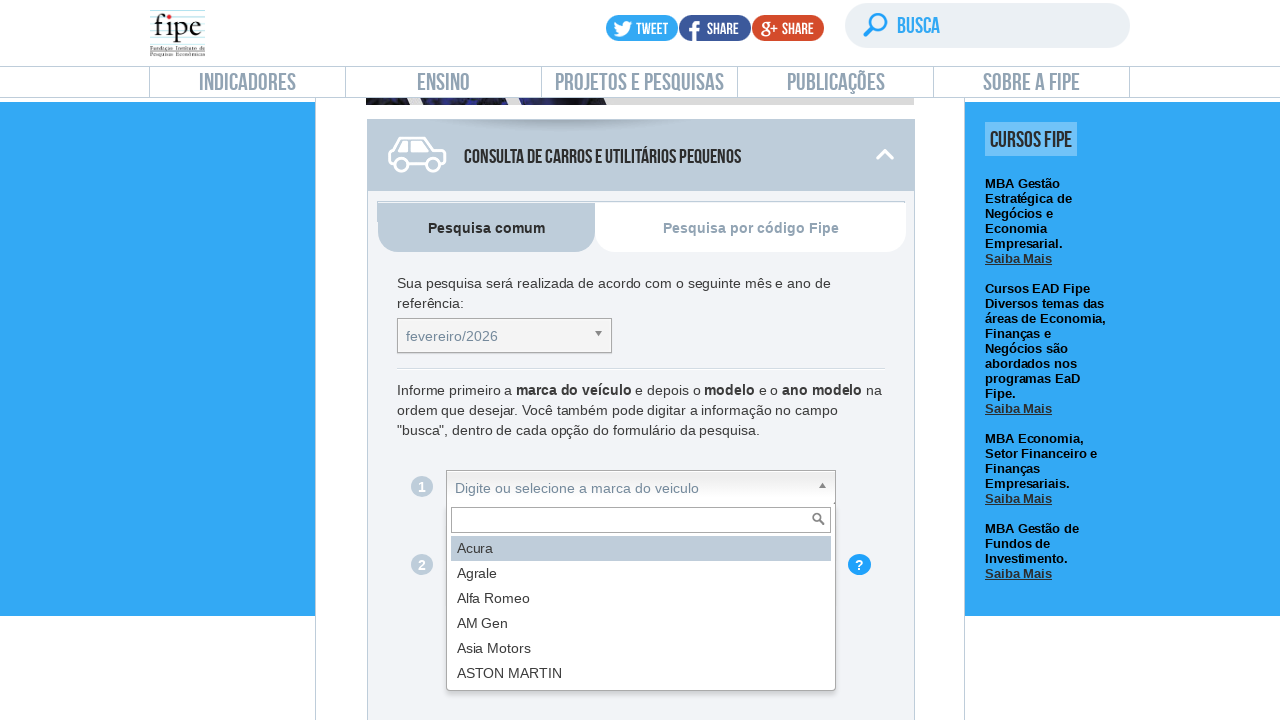

Waited 1 second for brand dropdown to expand
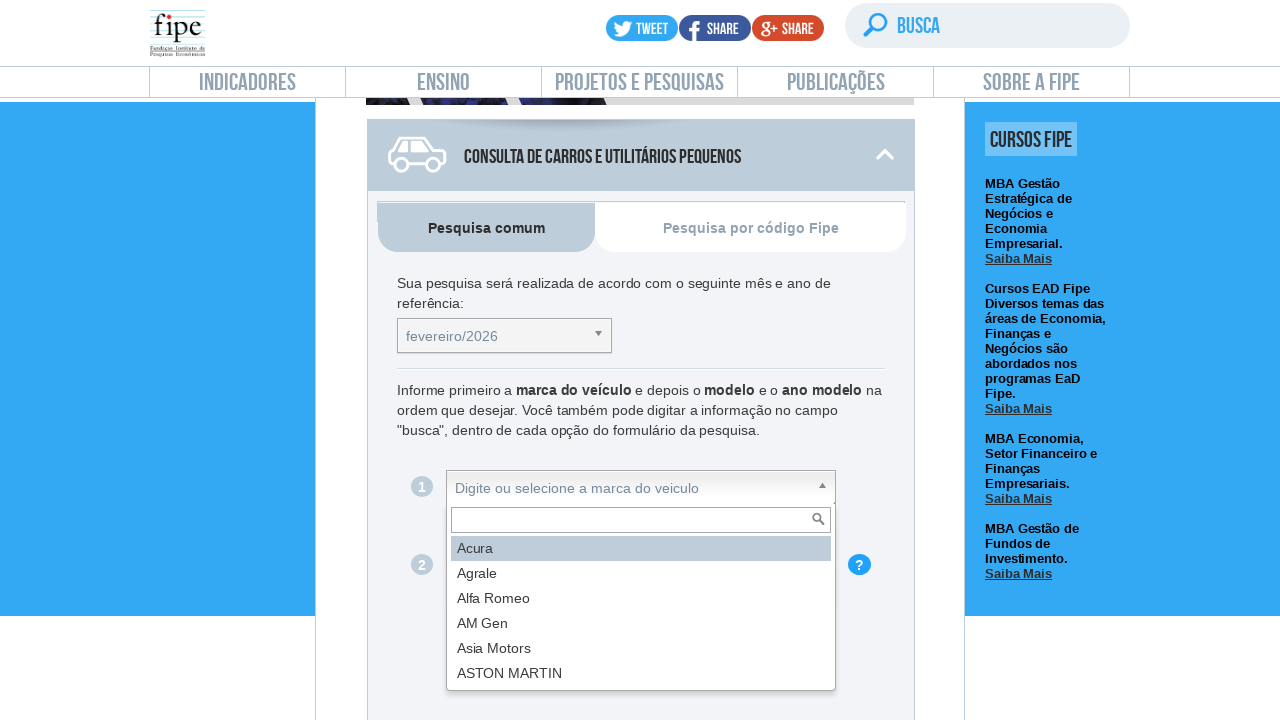

Typed 'Volvo' into brand filter field on #selectMarcacarro_chosen > div > div > input[type=text]
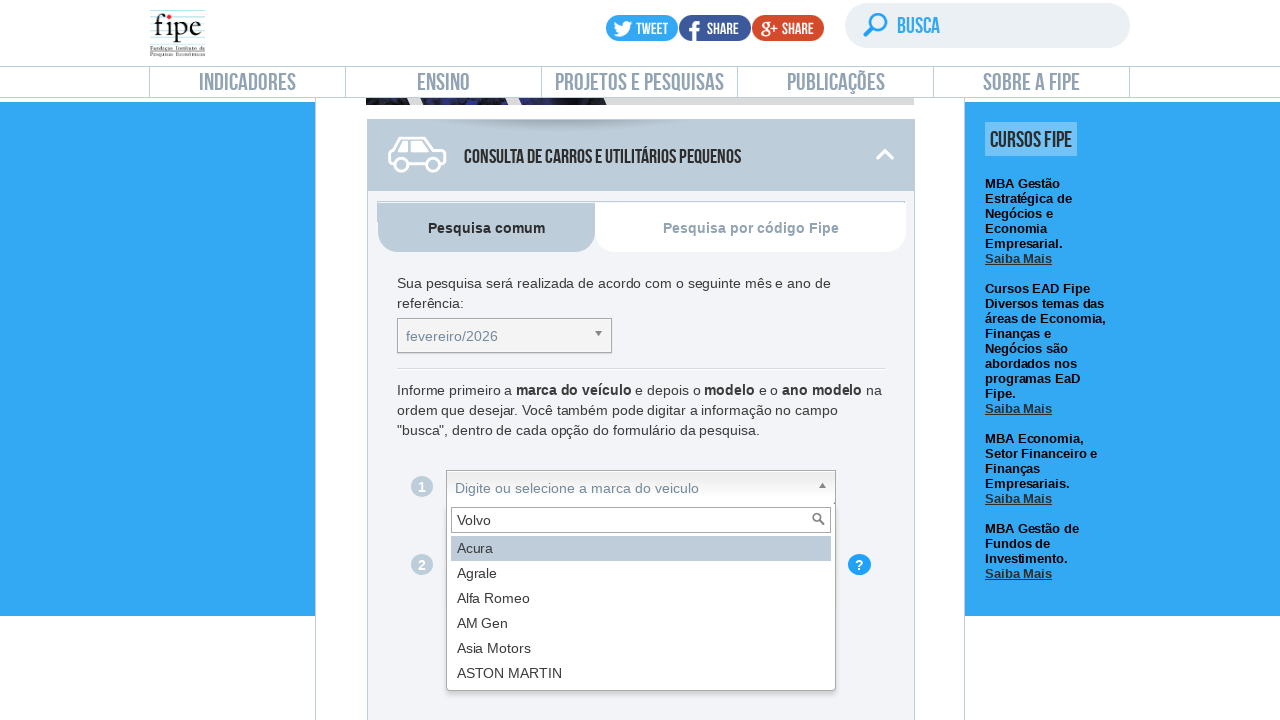

Waited 1 second for brand filter results to appear
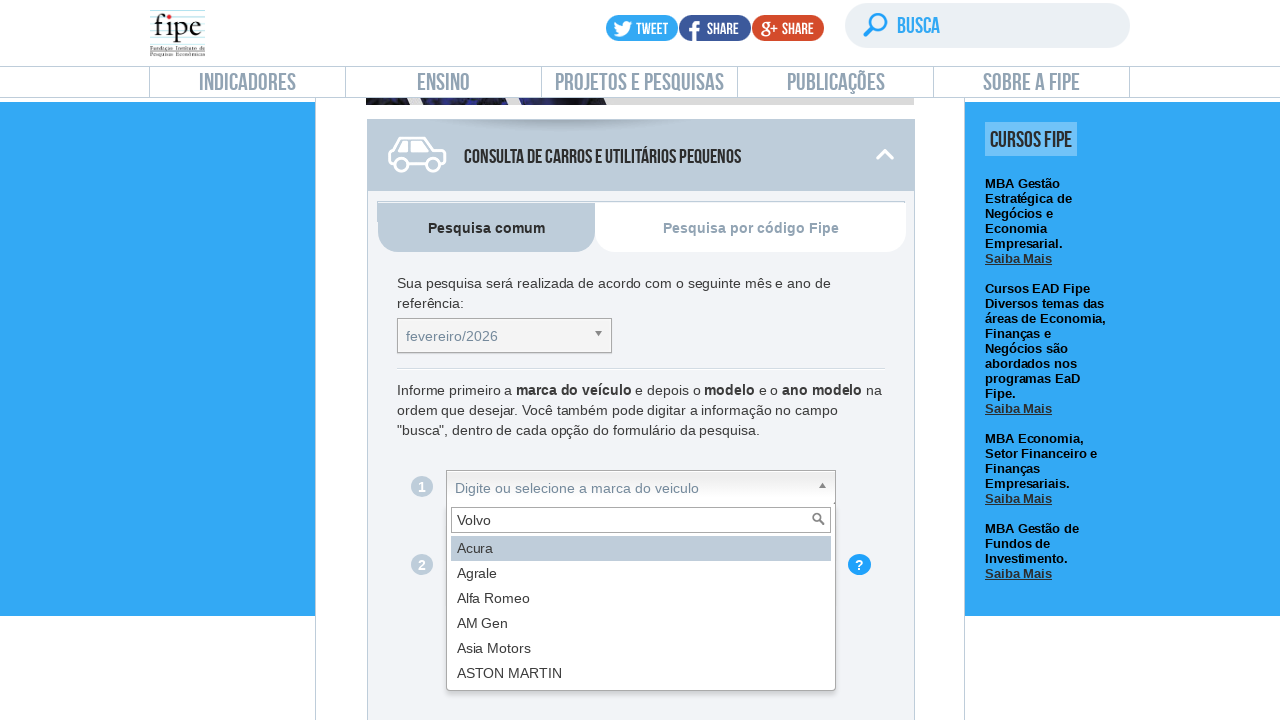

Selected Volvo from brand dropdown list at (641, 548) on #selectMarcacarro_chosen > div:nth-child(2) > ul:nth-child(2) > li:nth-child(1)
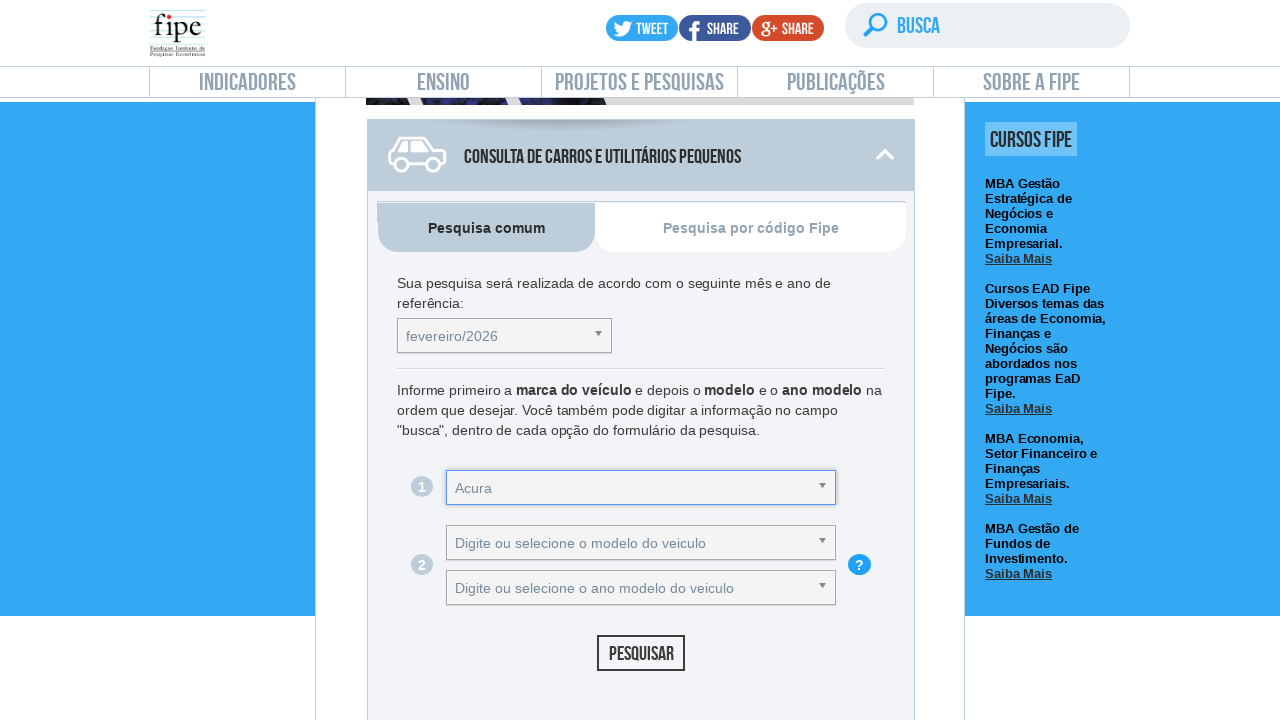

Waited 1 second after selecting brand
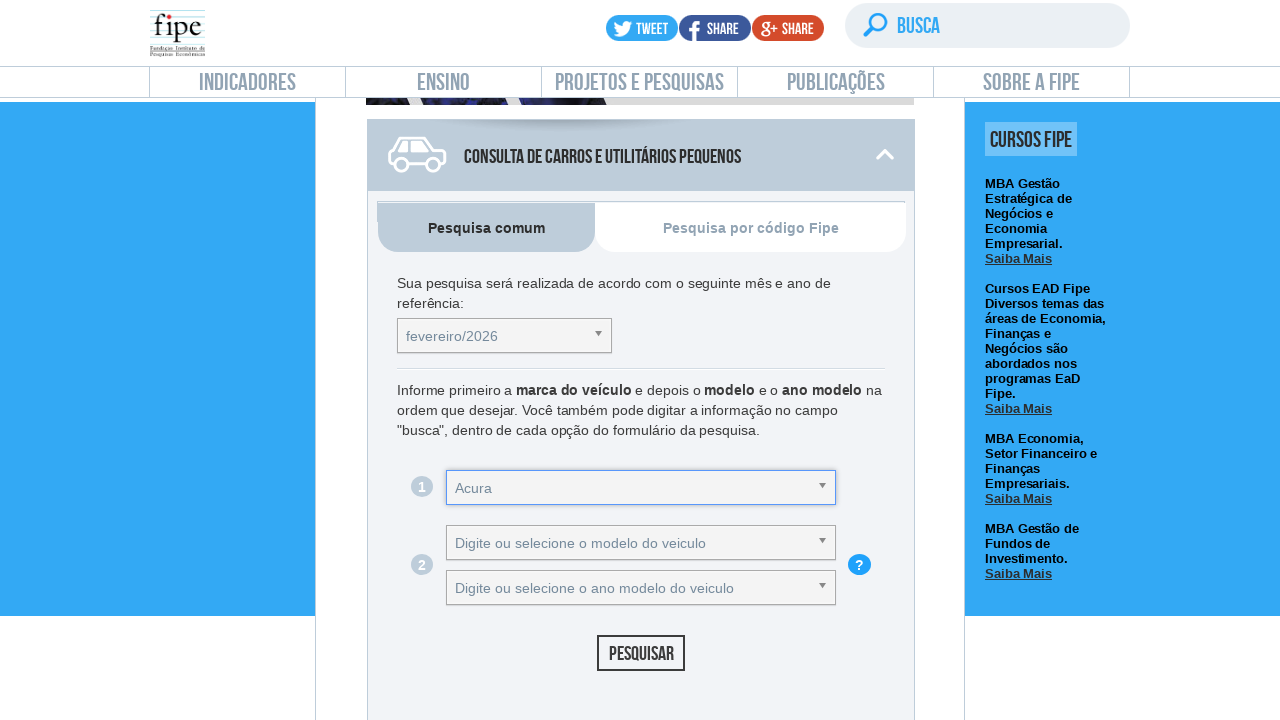

Clicked model year selector dropdown at (641, 542) on #selectAnoModelocarro_chosen > a:nth-child(1)
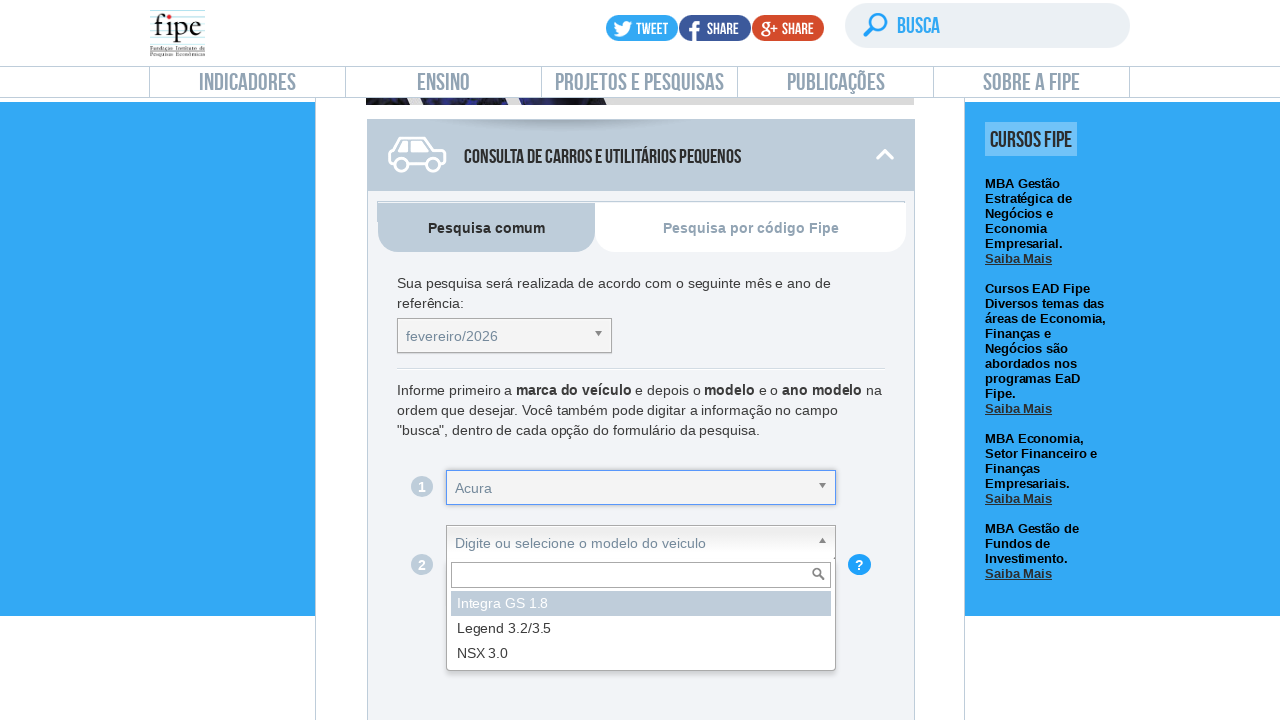

Waited 1 second for model year dropdown to expand
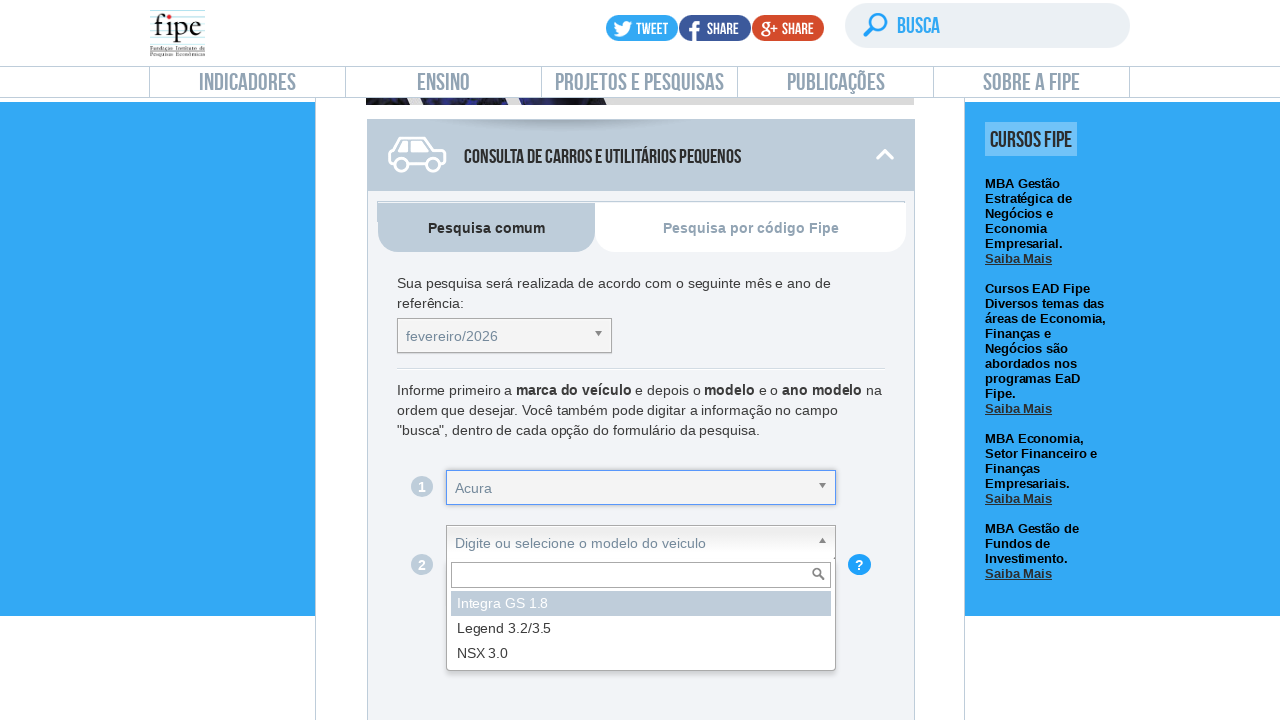

Typed '850' into model filter field on #selectAnoModelocarro_chosen > div:nth-child(2) > div:nth-child(1) > input:nth-c
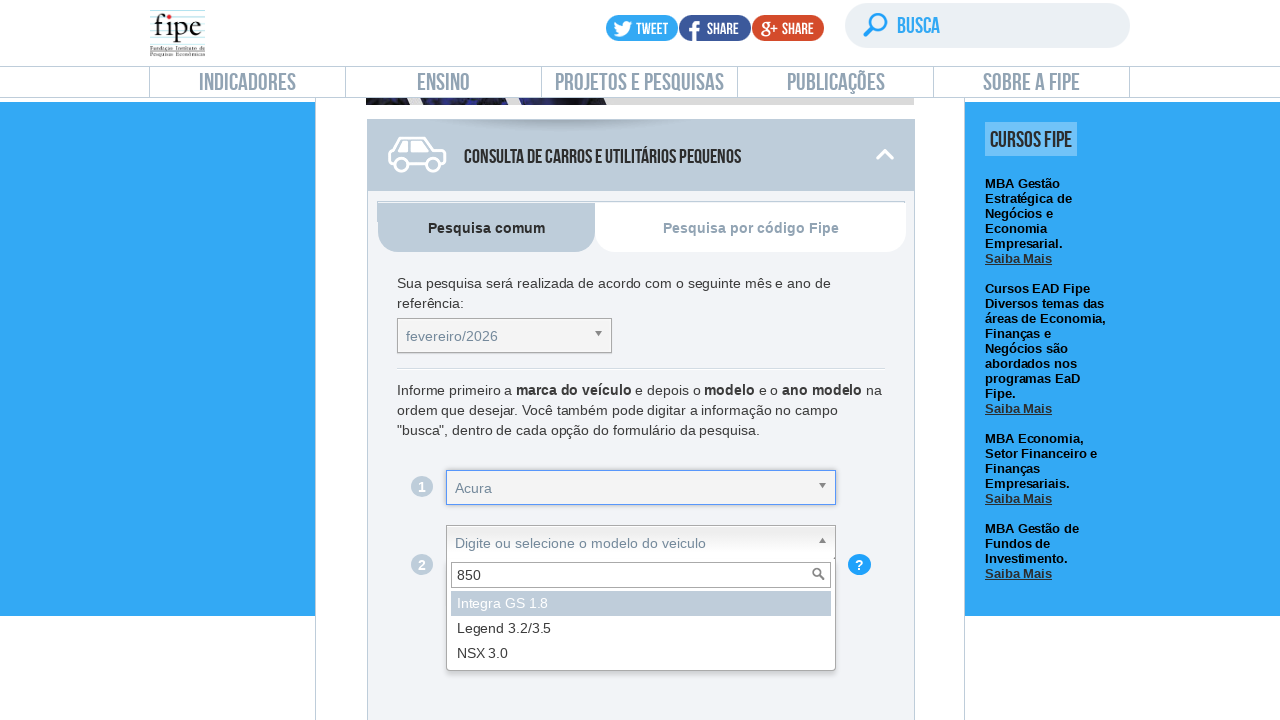

Waited 1 second for model filter results to appear
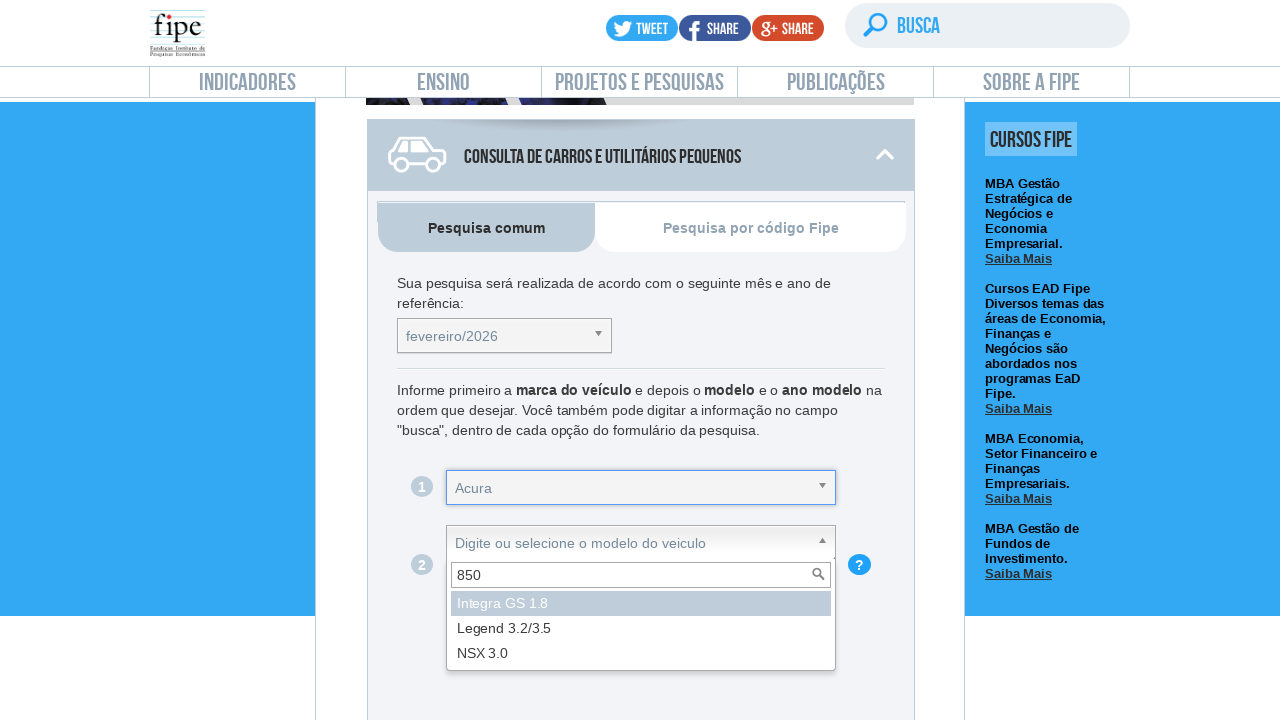

Selected model 850 from dropdown list at (641, 604) on li.active-result:nth-child(1)
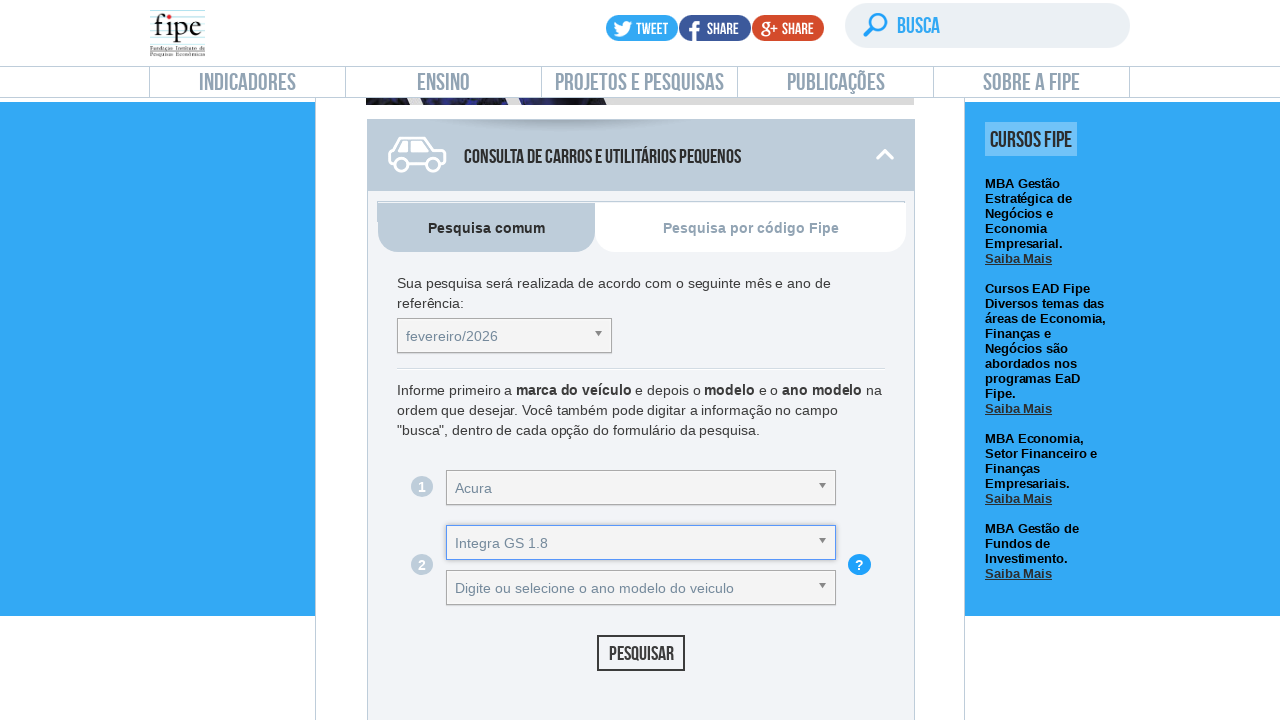

Waited 1 second after selecting model
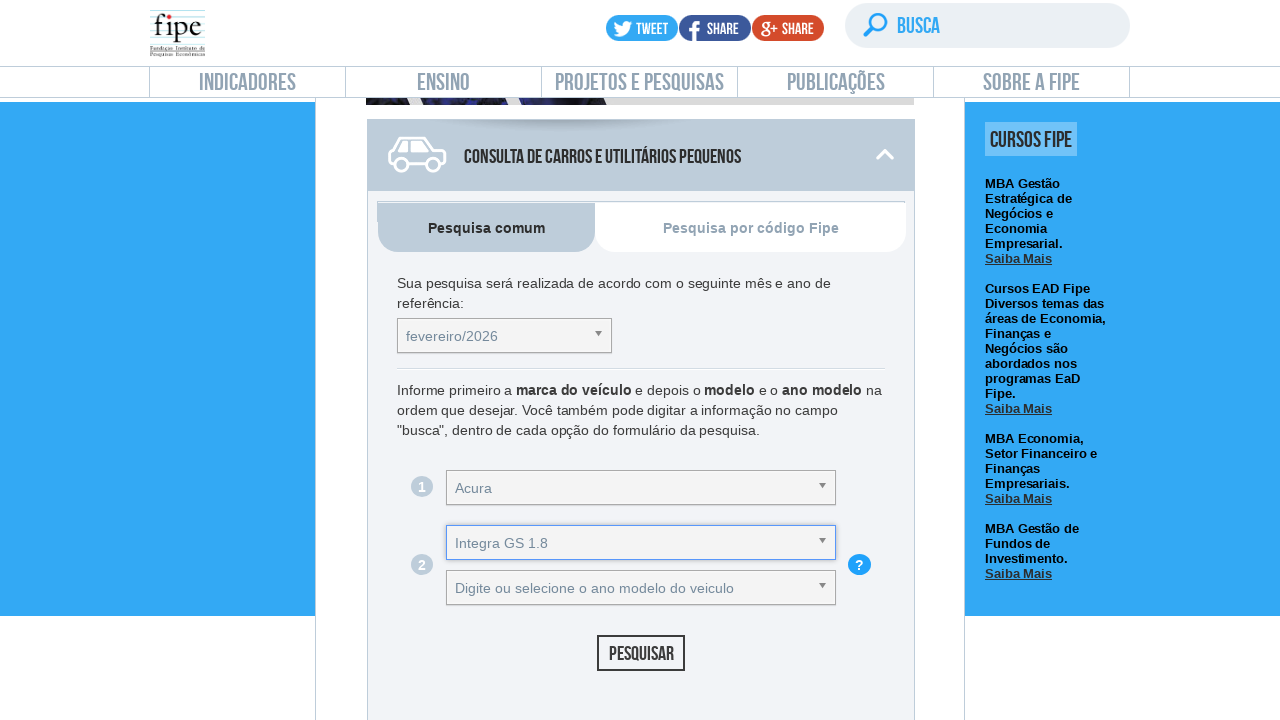

Clicked year selector dropdown at (641, 588) on #selectAnocarro_chosen > a
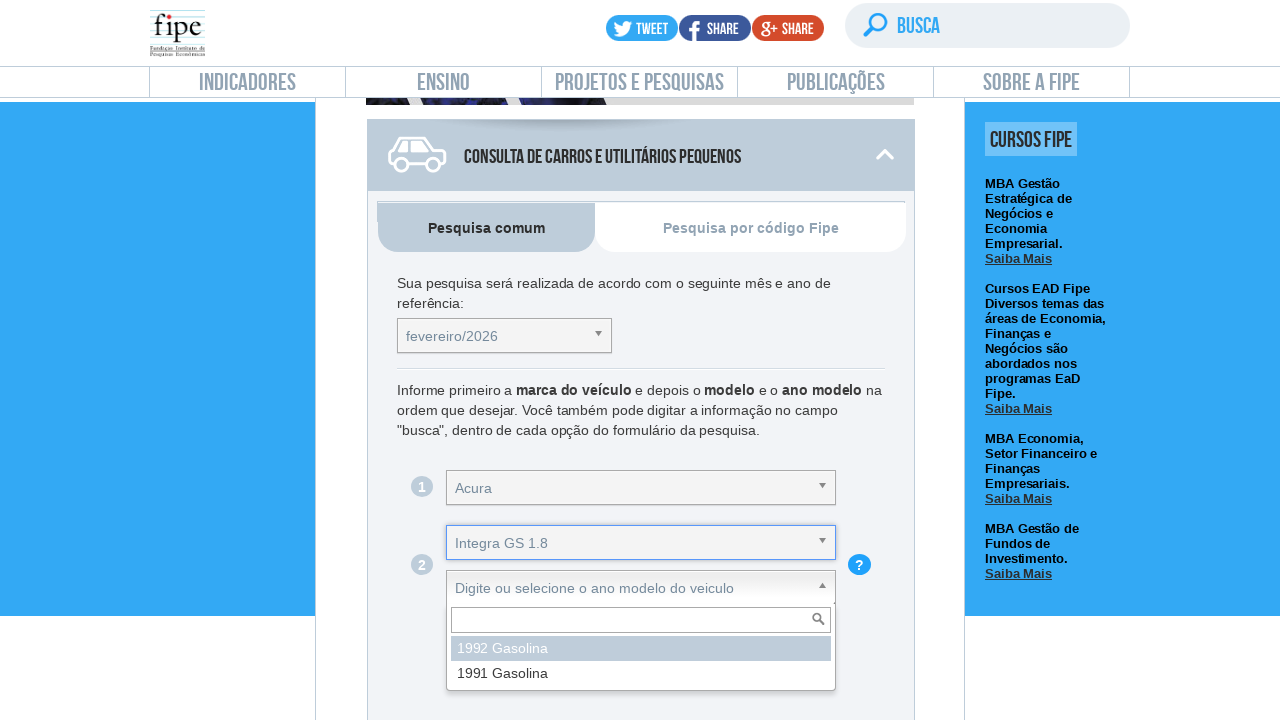

Waited 1 second for year dropdown to expand
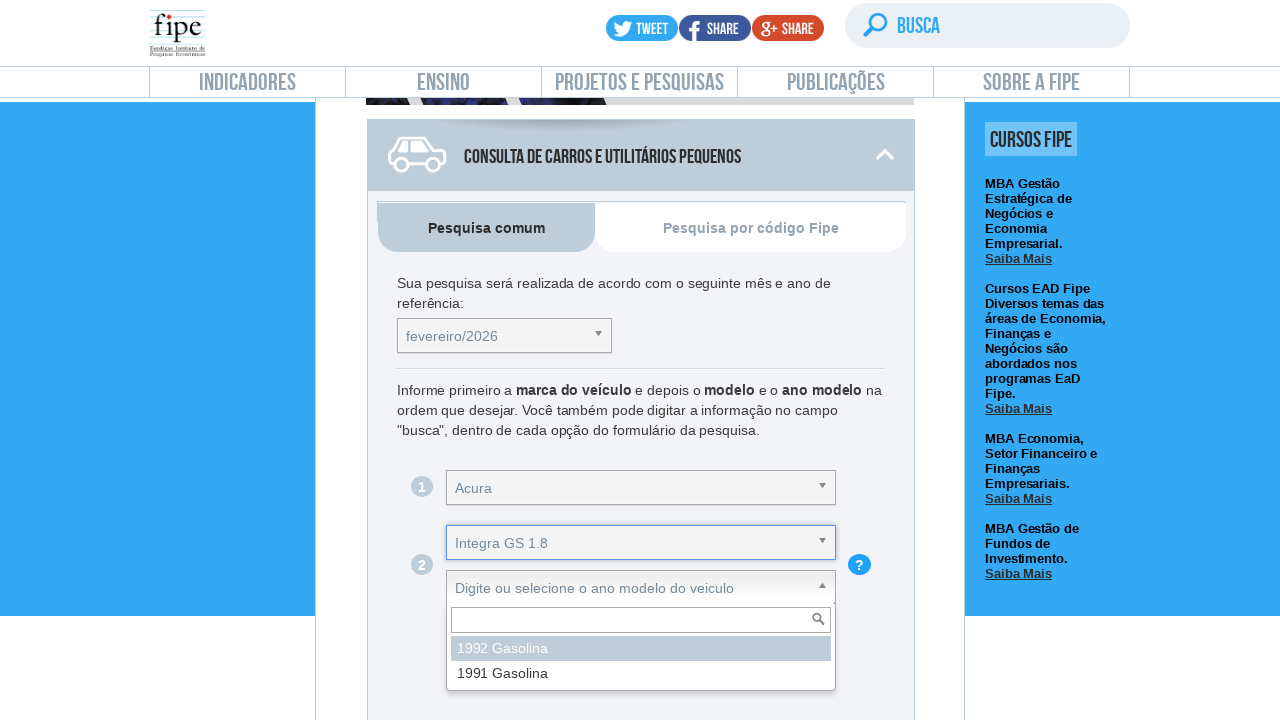

Selected first year option from year dropdown at (641, 648) on #selectAnocarro_chosen > div > ul > li.active-result:nth-child(1)
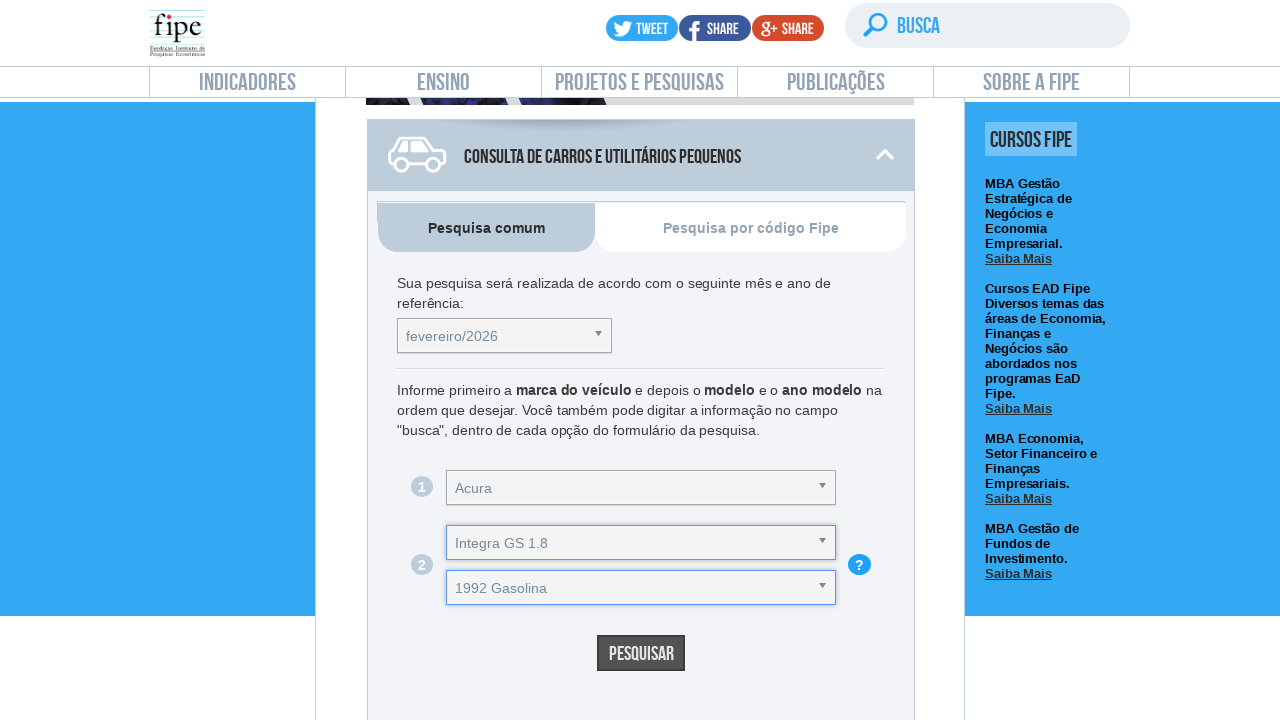

Waited 1 second after selecting year
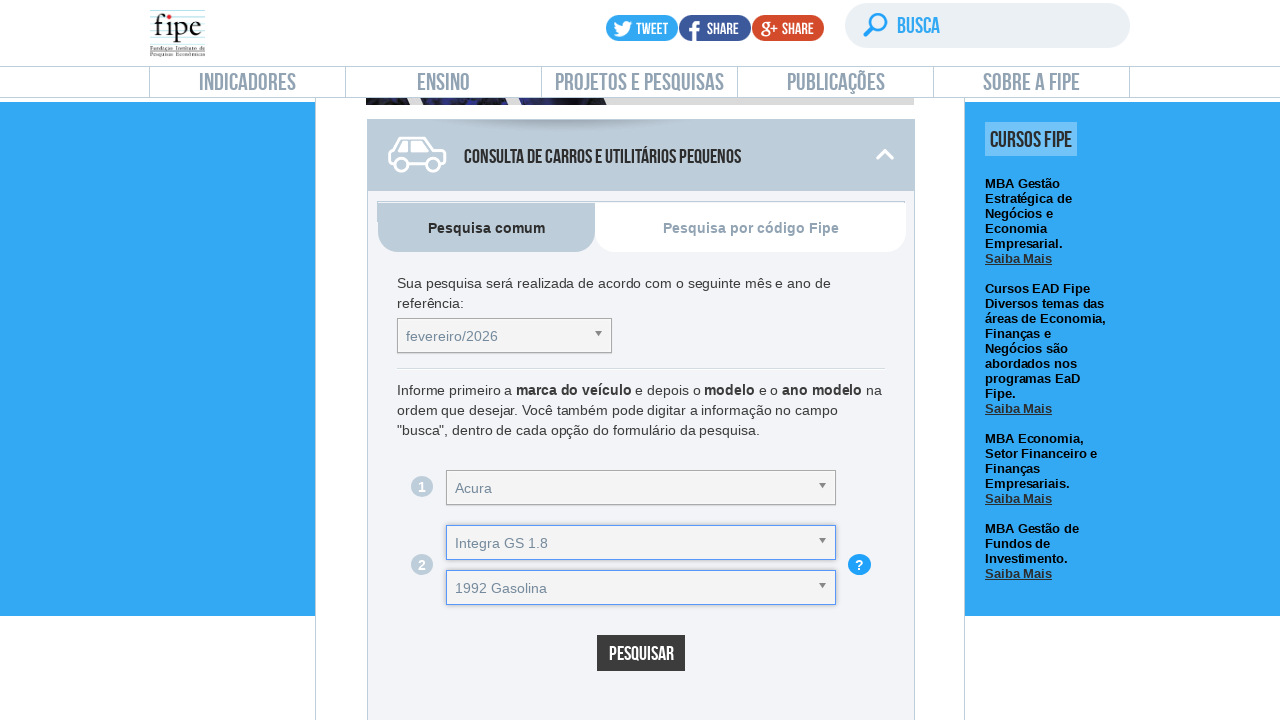

Clicked search button to submit vehicle search at (641, 653) on #buttonPesquisarcarro
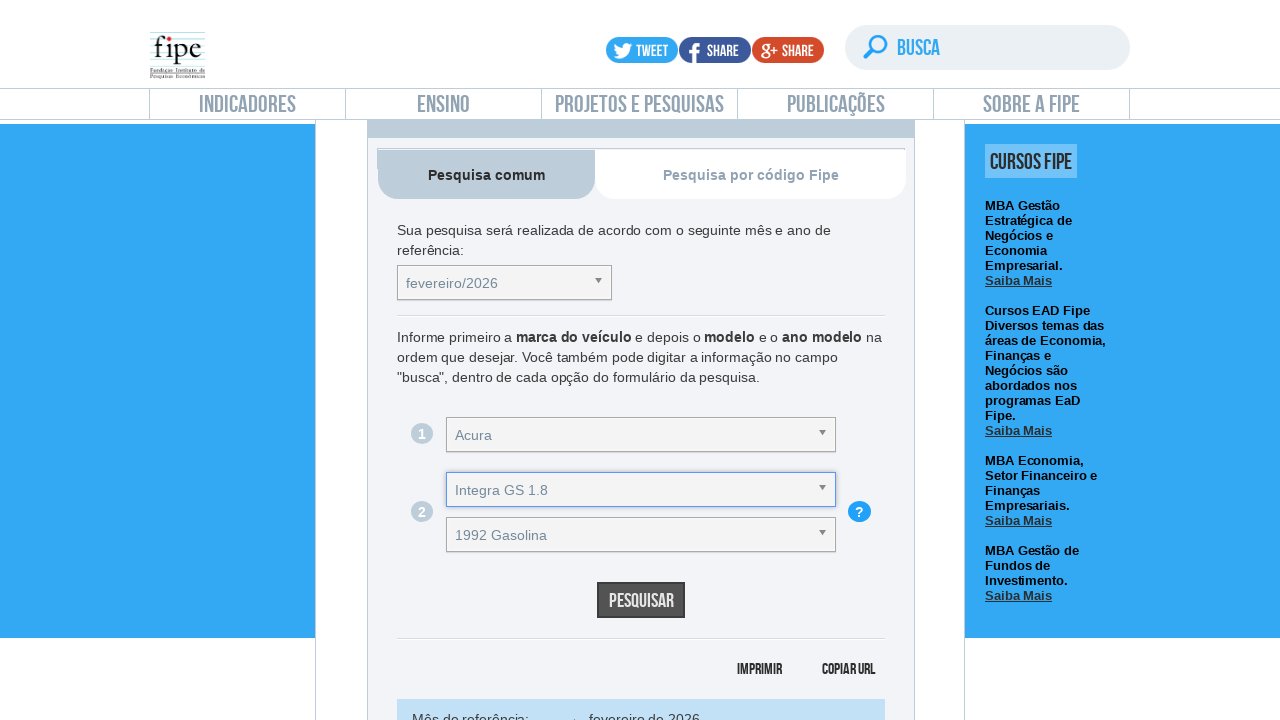

Waited 1 second for search results to load
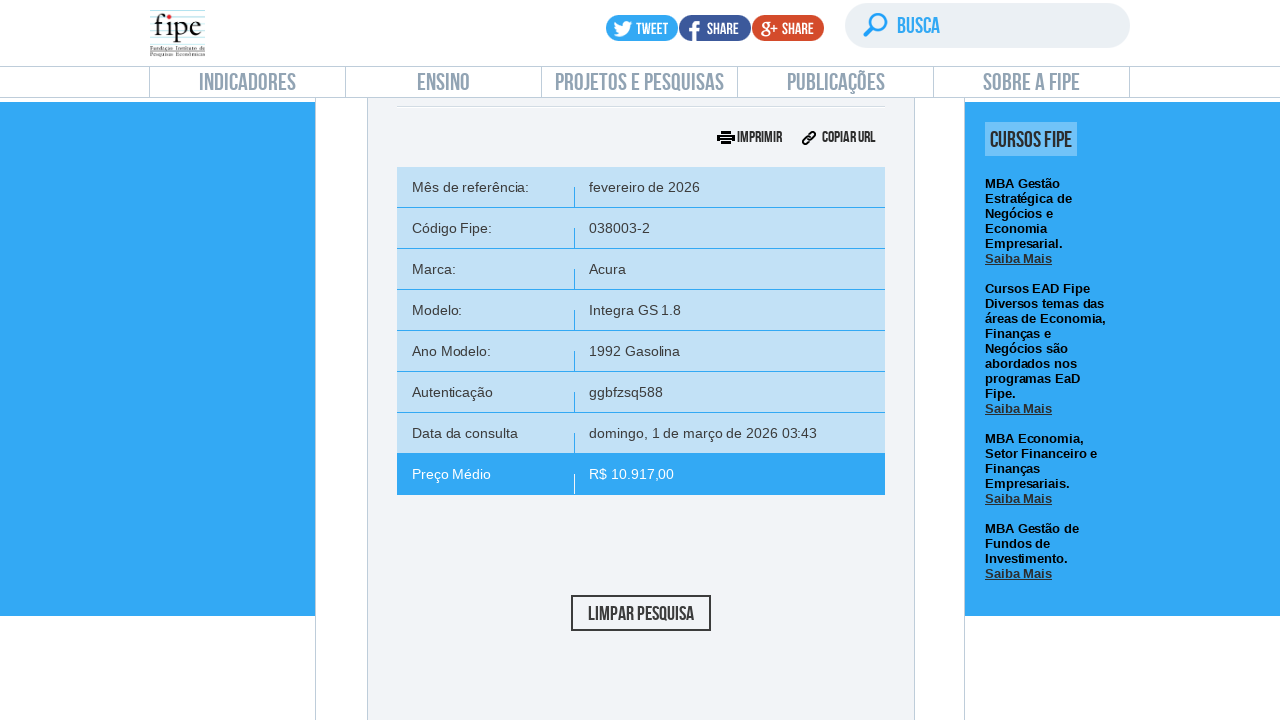

Vehicle pricing information results displayed successfully
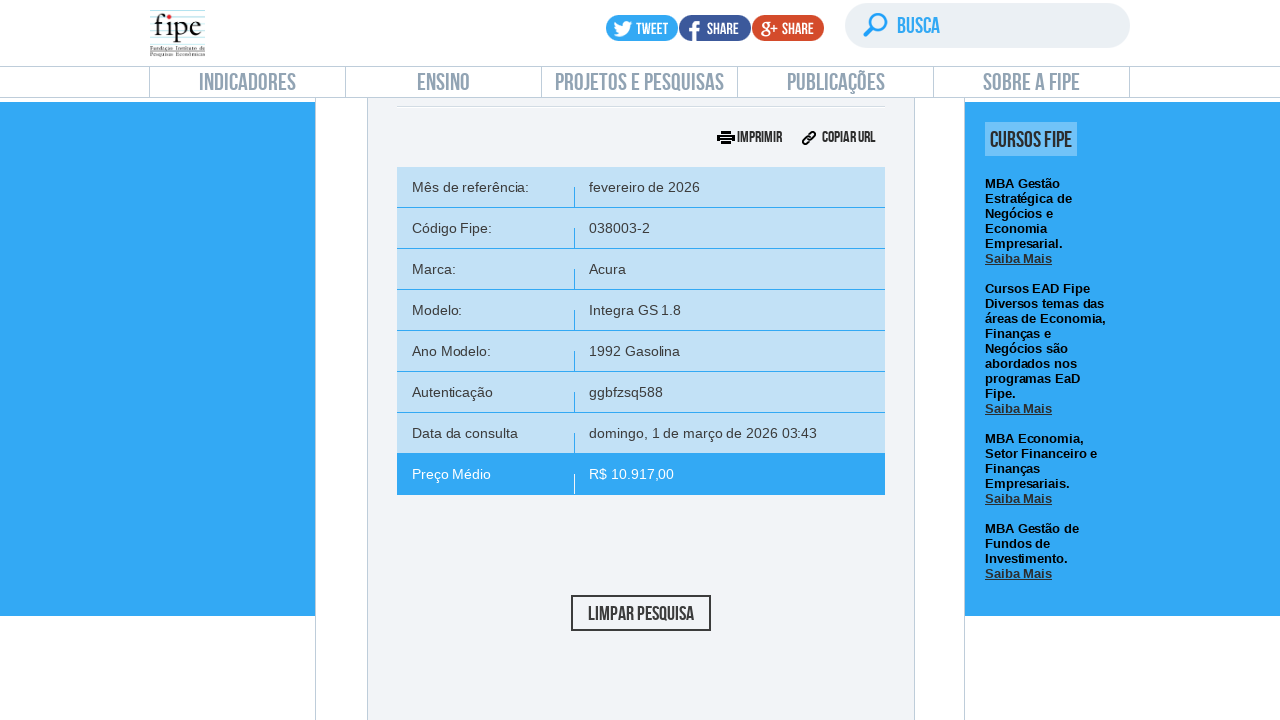

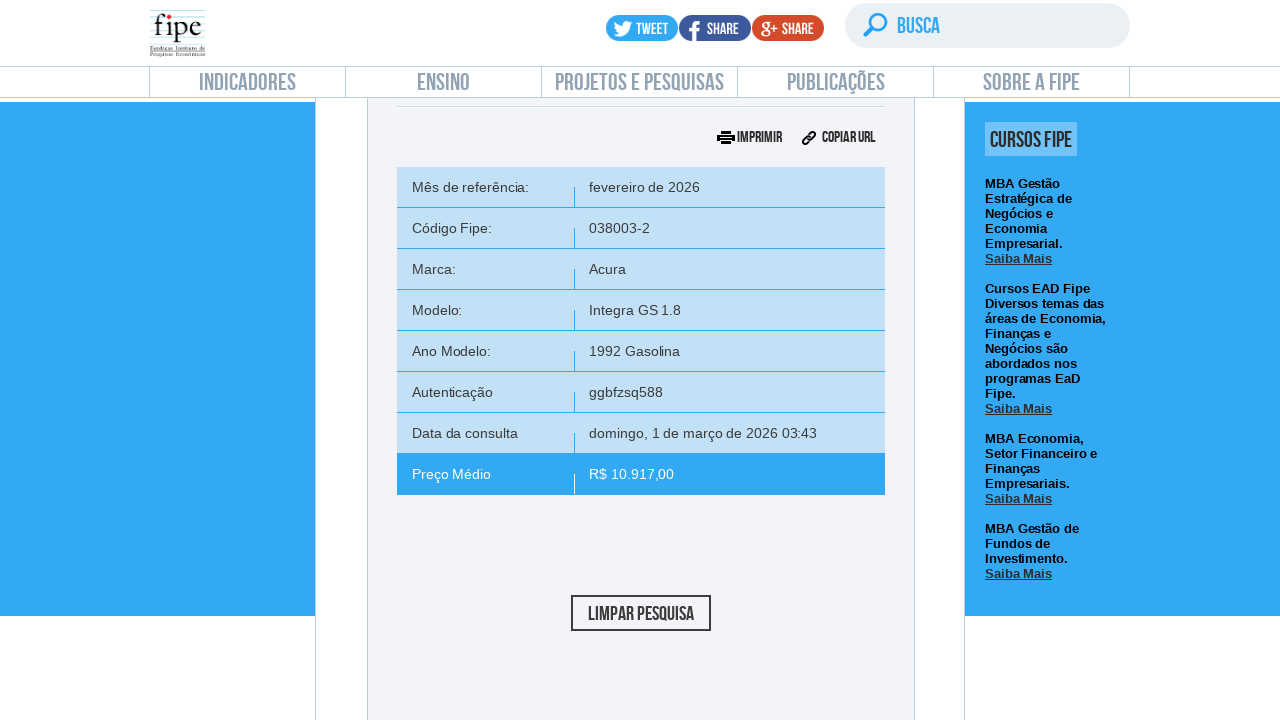